Navigates to Pfizer Netherlands website and waits for the page to load

Starting URL: https://www.pfizer.nl

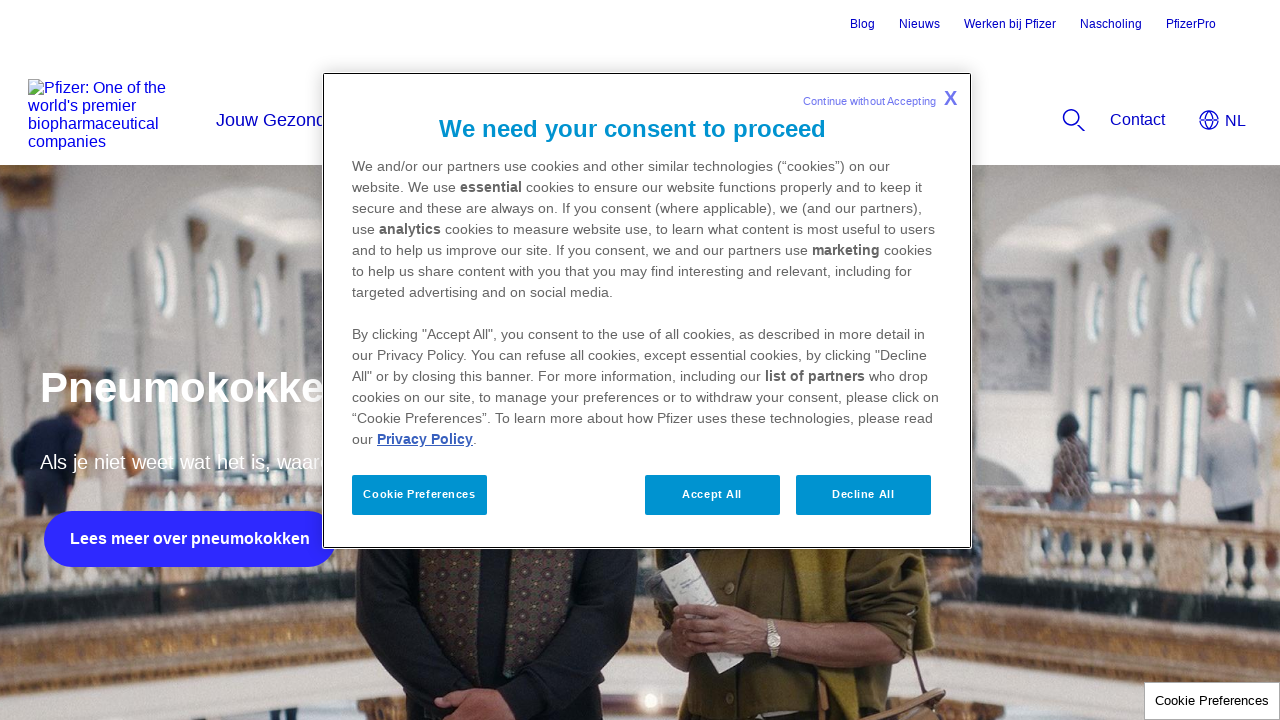

Navigated to Pfizer Netherlands website
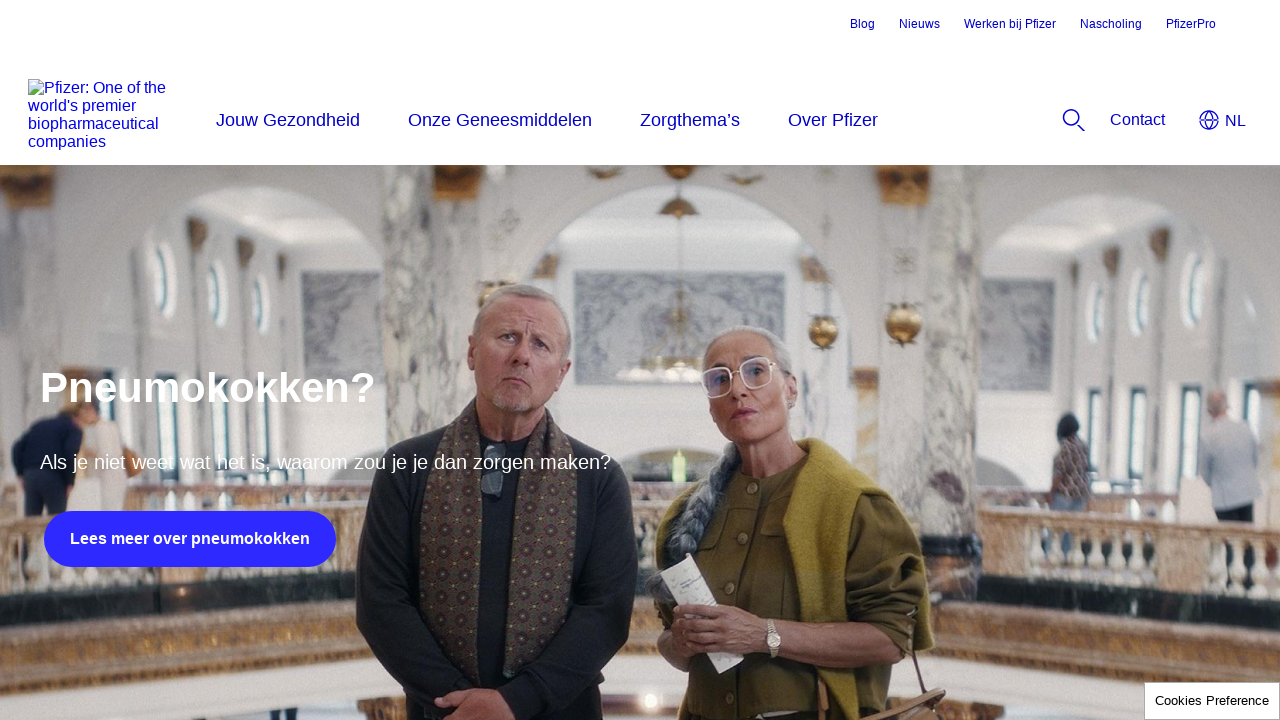

Page reached networkidle load state
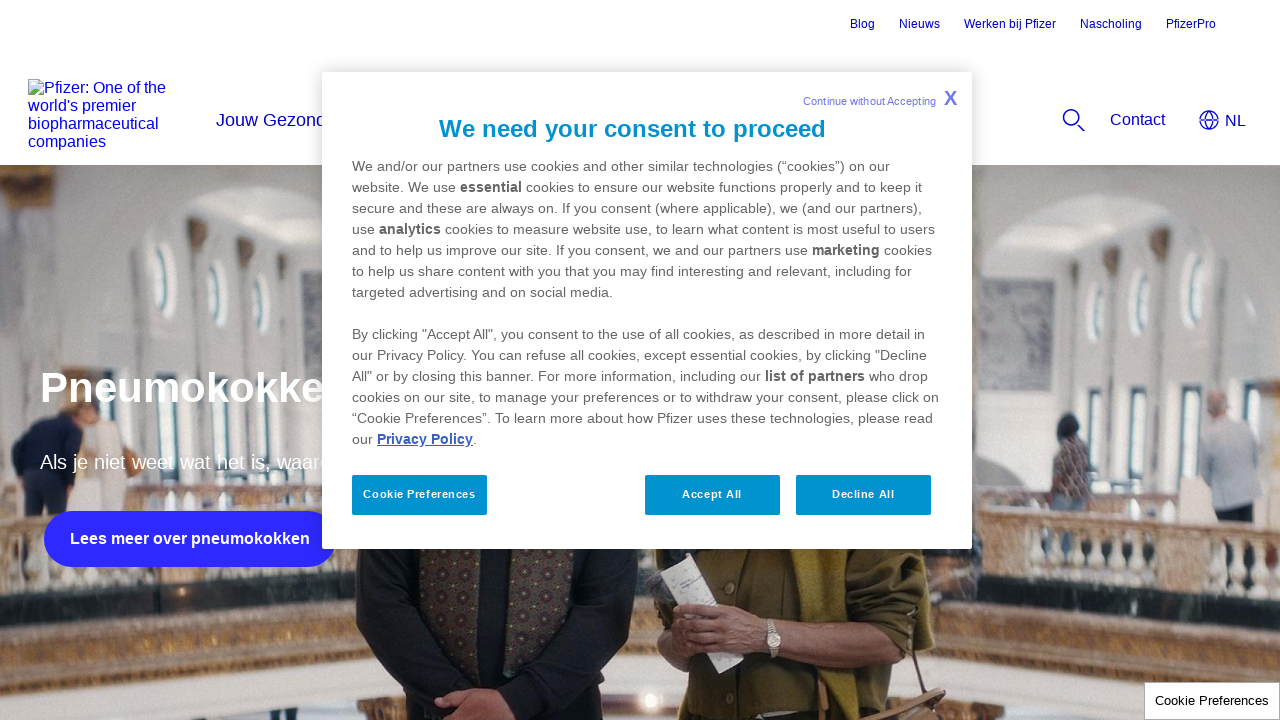

Waited 5 seconds for main content to be visible
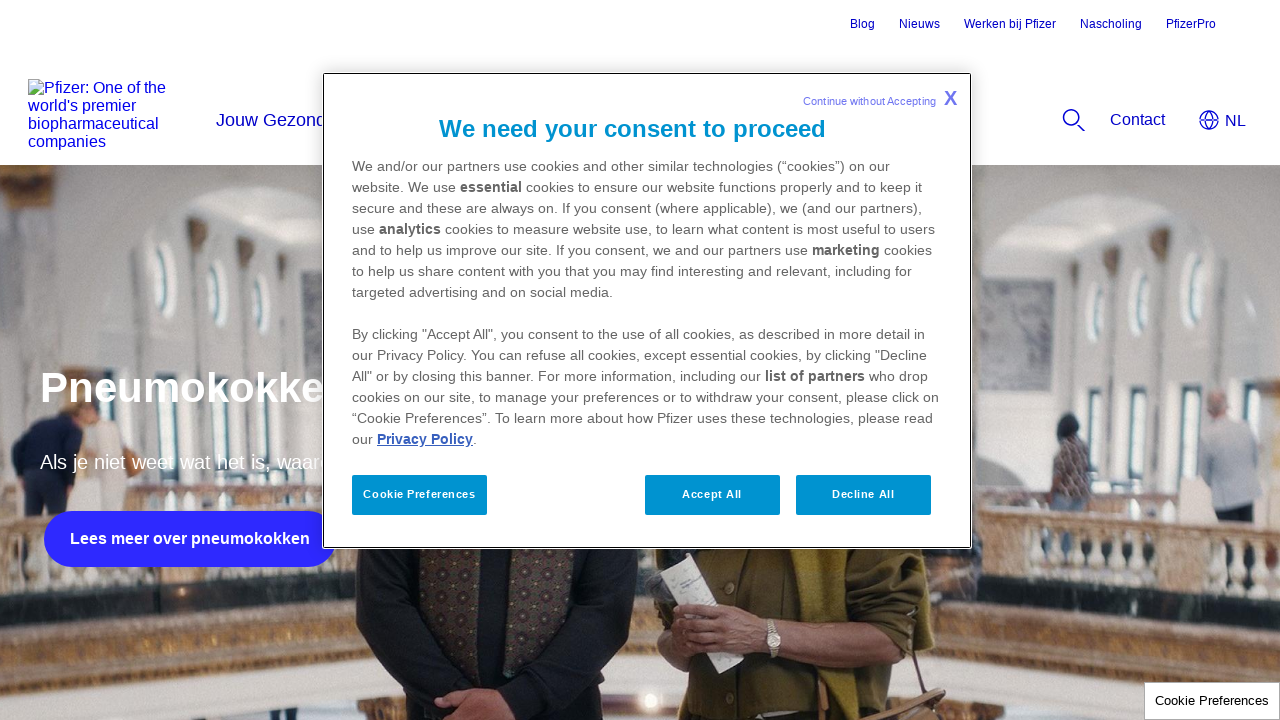

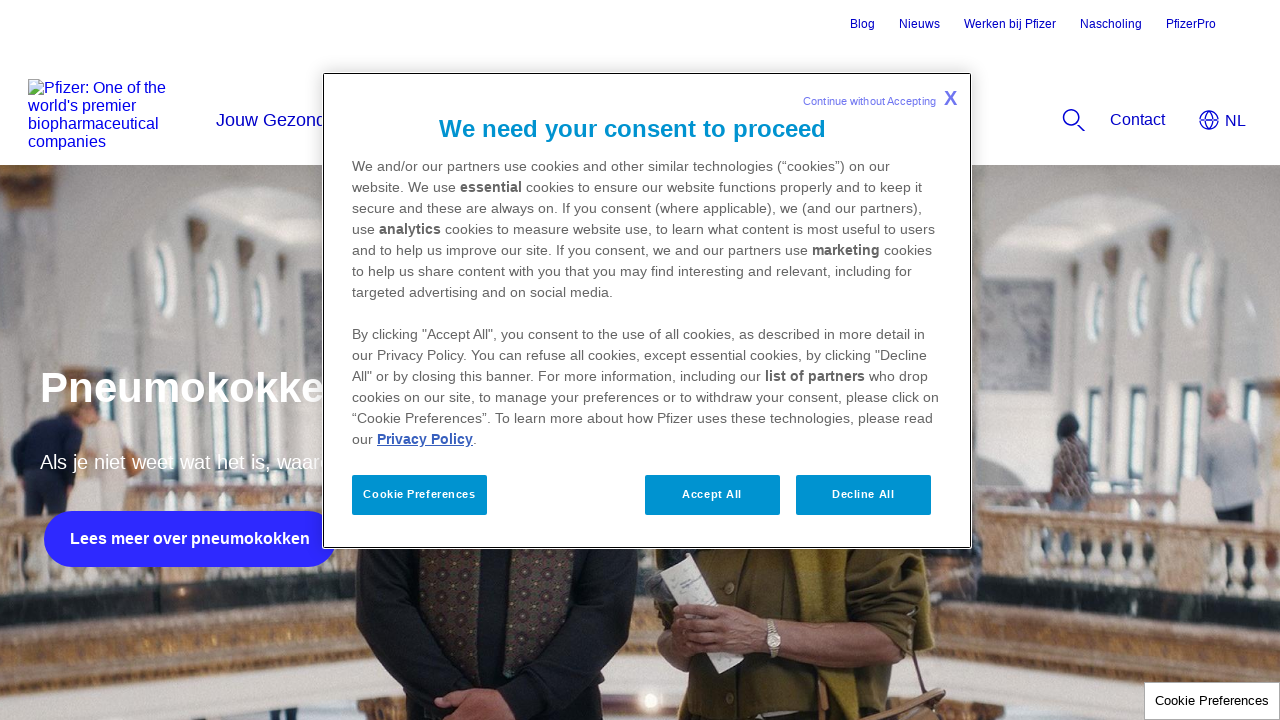